Visits the DeChat application page and verifies the login button is present on the page

Starting URL: https://arquisoft.github.io/dechat_es6a2

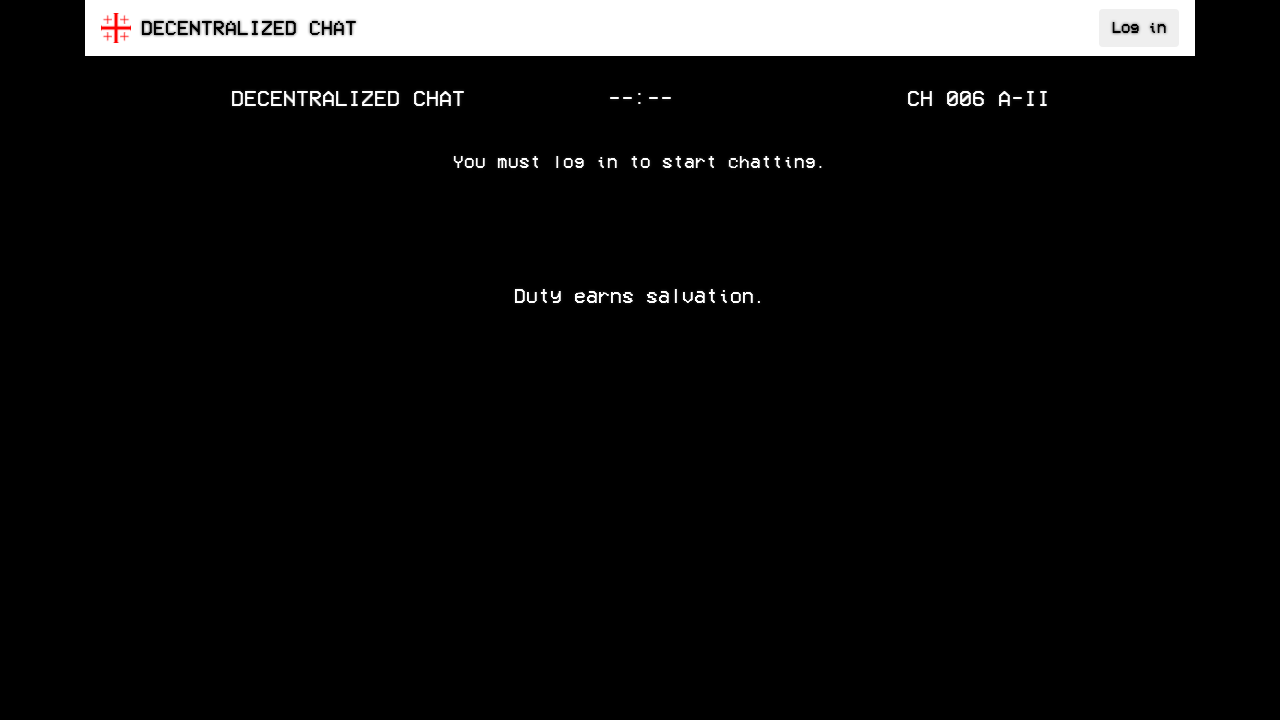

Navigated to DeChat application URL
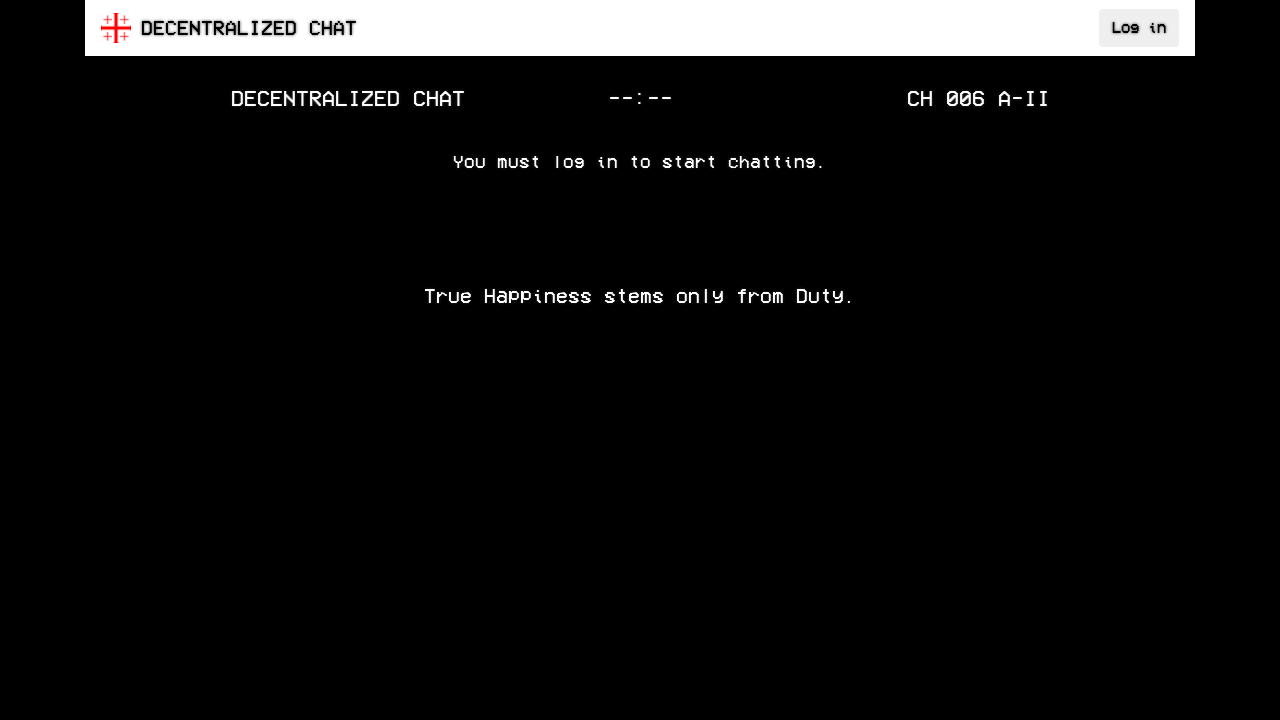

Login button is present on the page
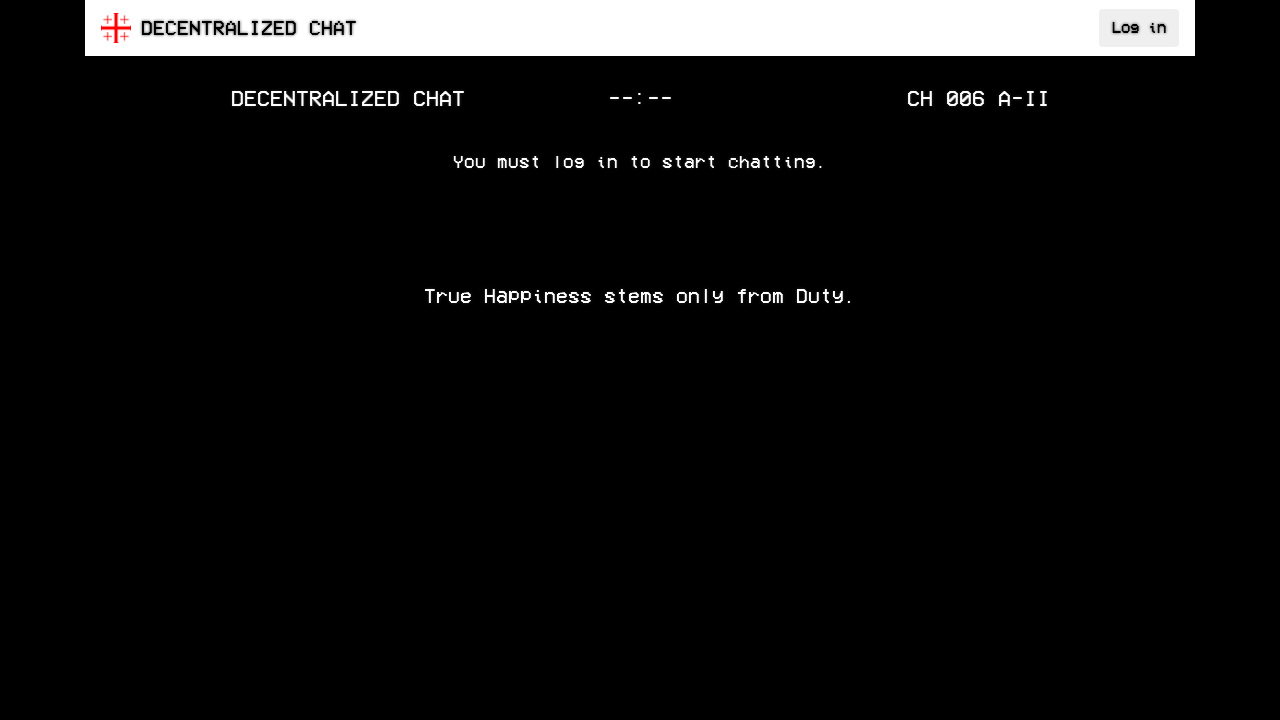

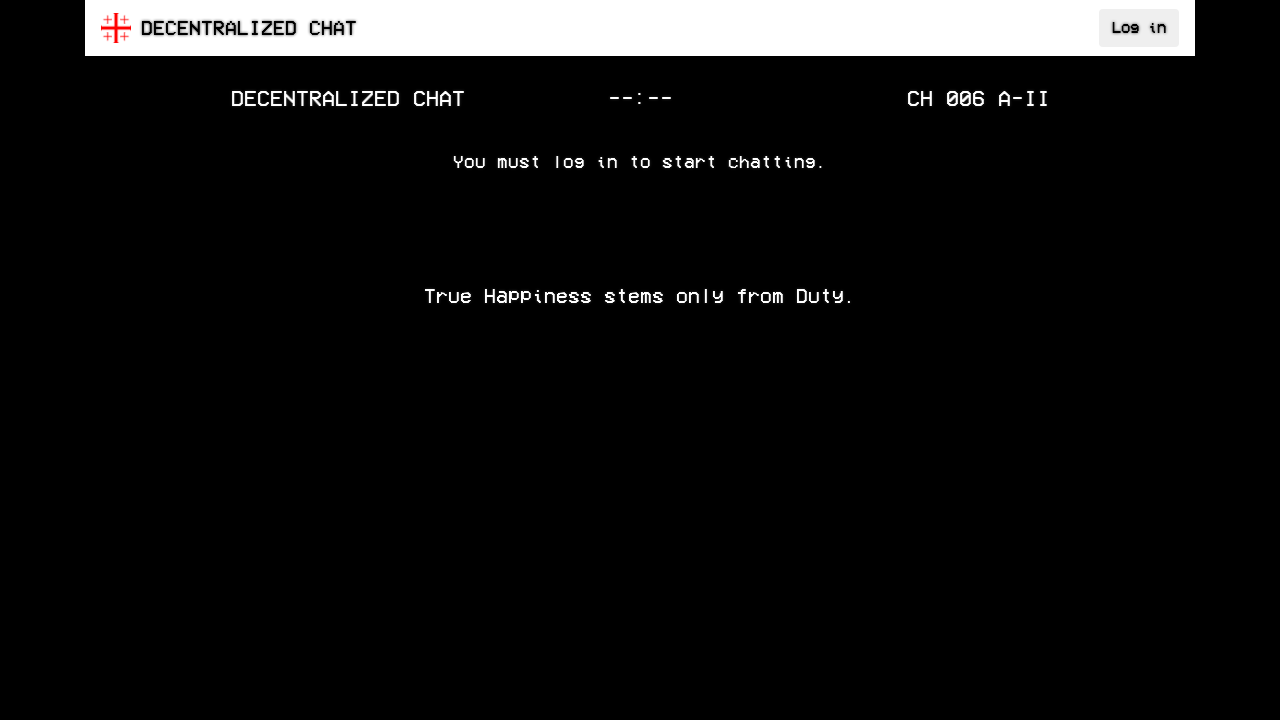